Tests drag and drop functionality by switching to an iframe and dragging an element onto a drop target

Starting URL: https://jqueryui.com/droppable/

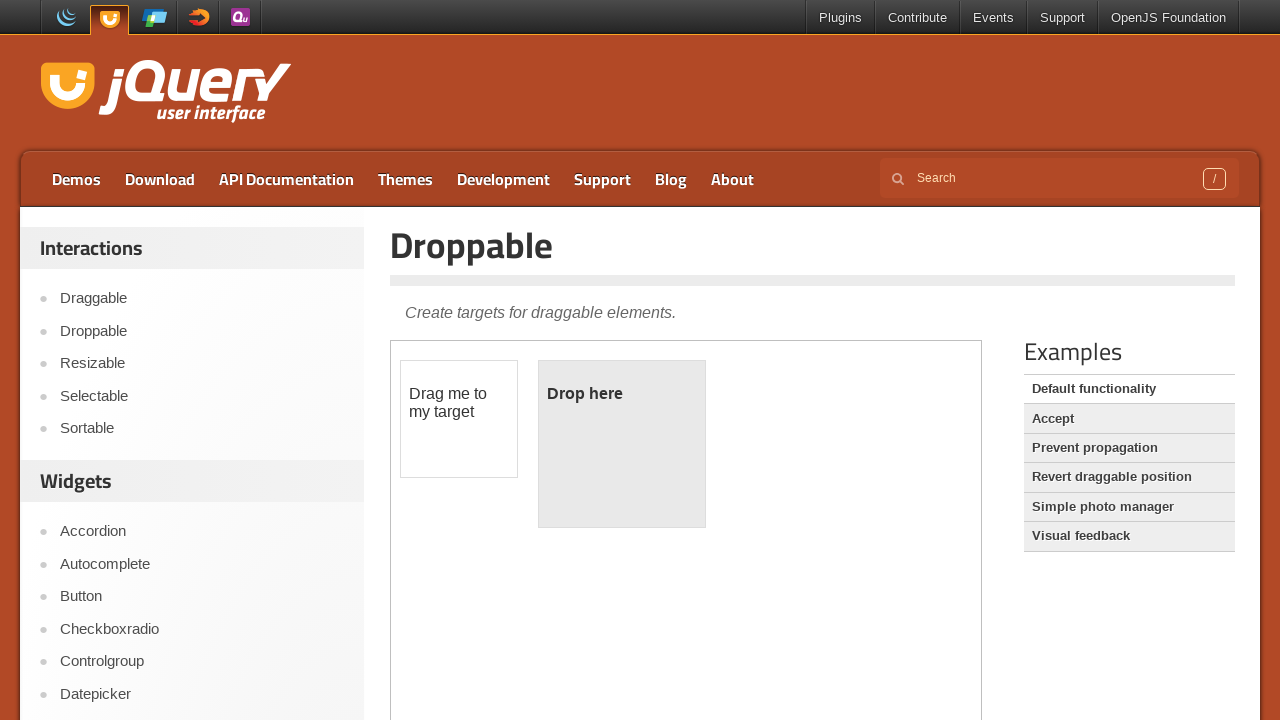

Located demo iframe containing drag and drop elements
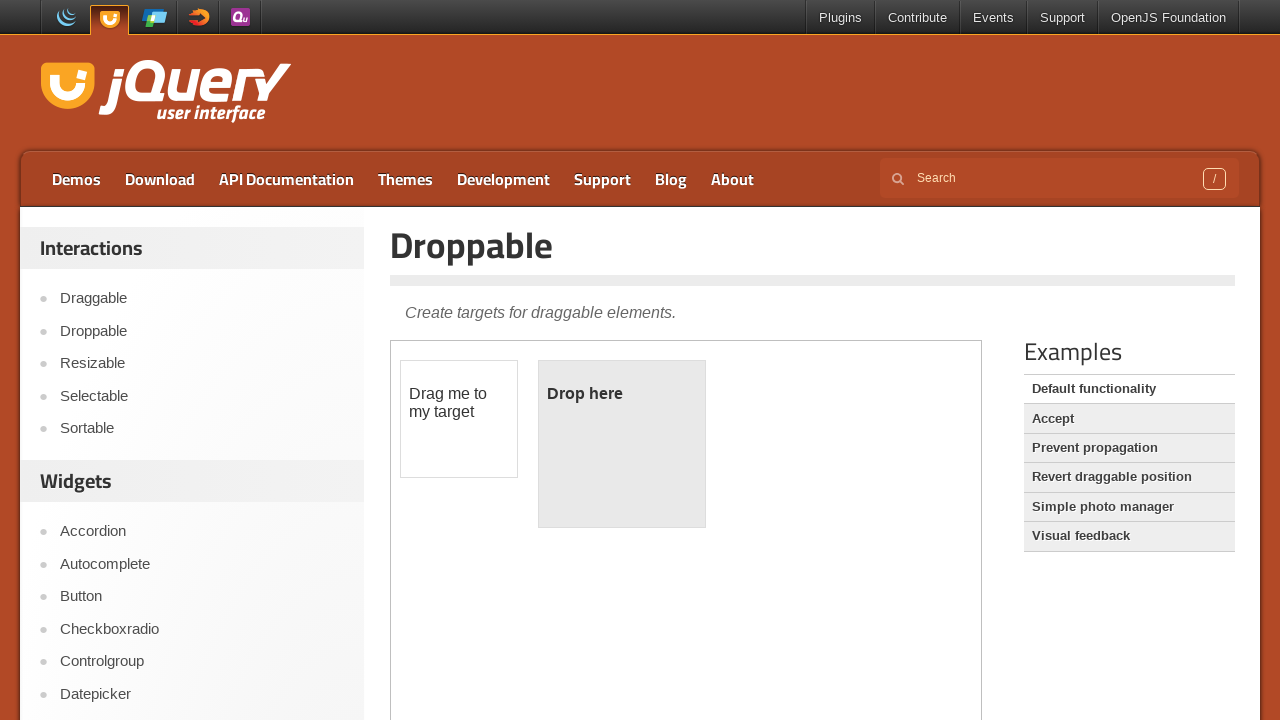

Located draggable element within iframe
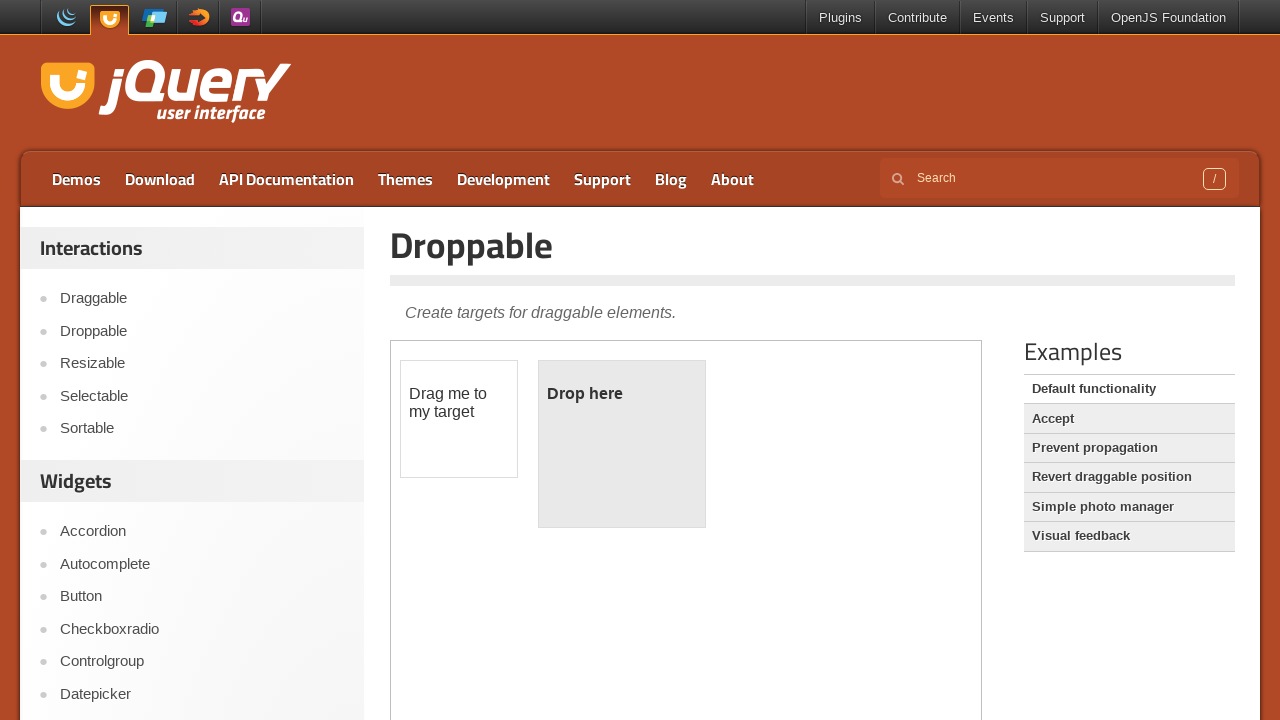

Located droppable target element within iframe
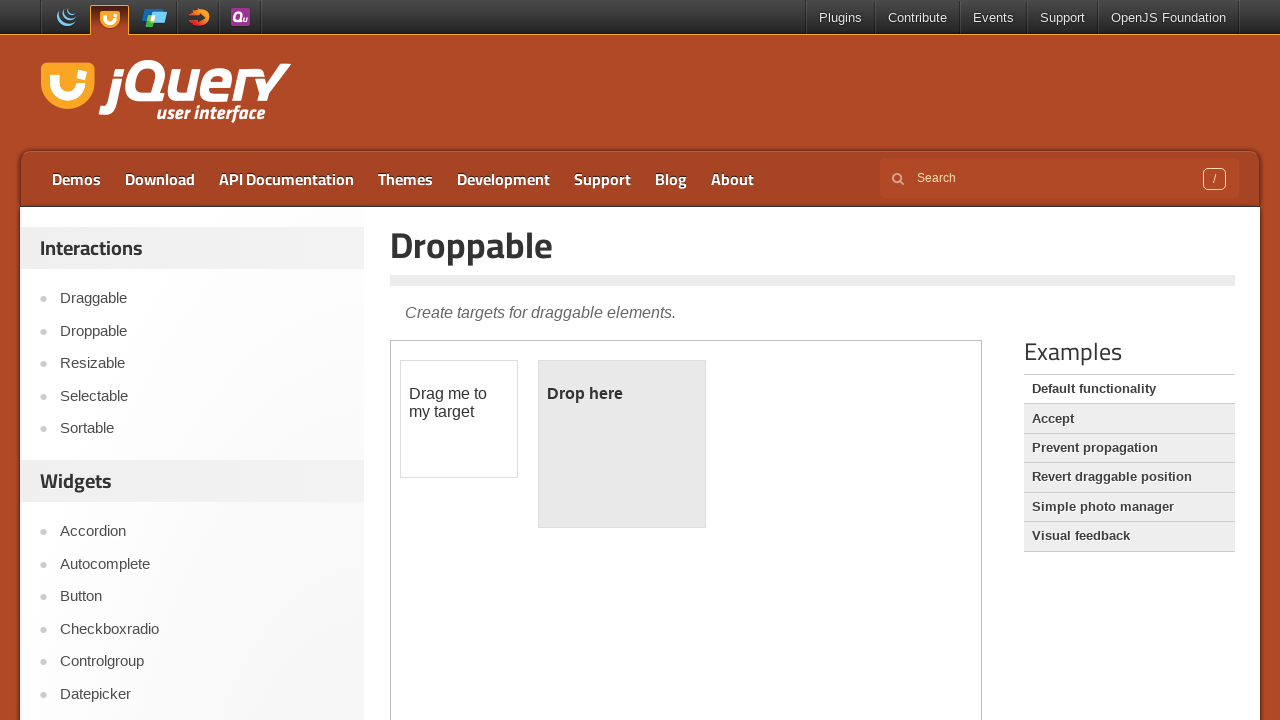

Dragged element onto drop target at (622, 444)
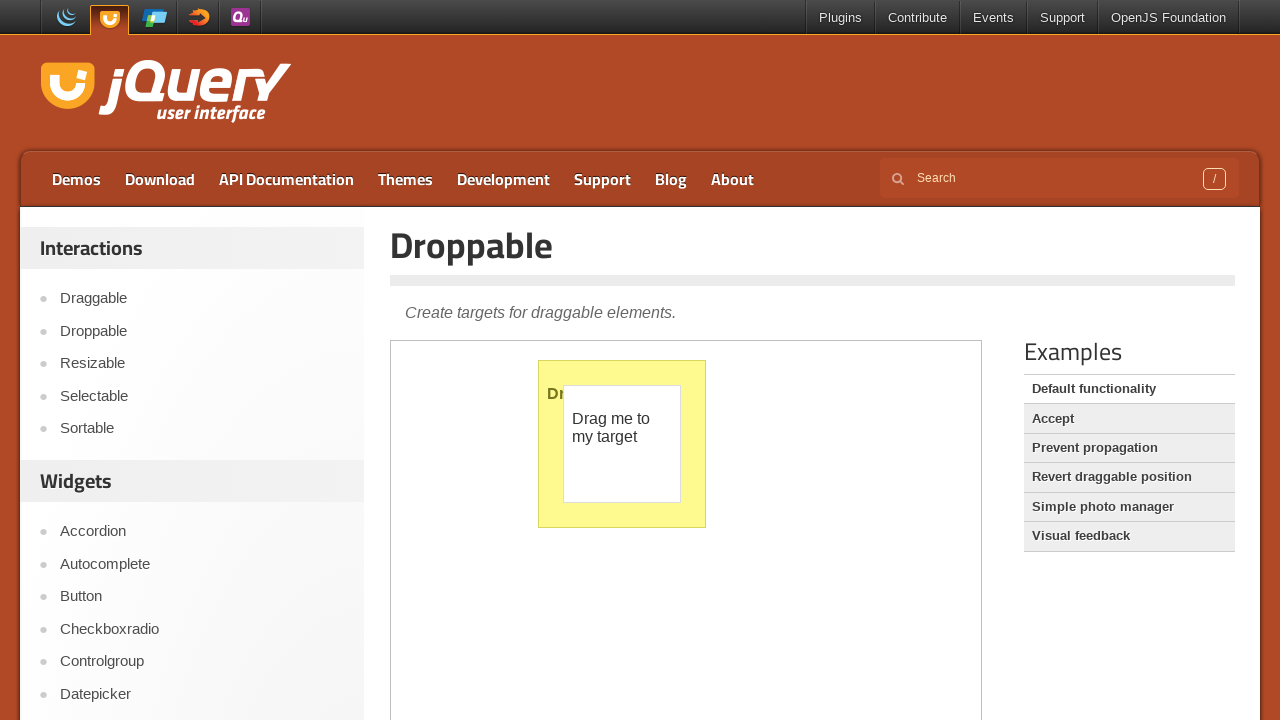

Waited for drag and drop operation to complete
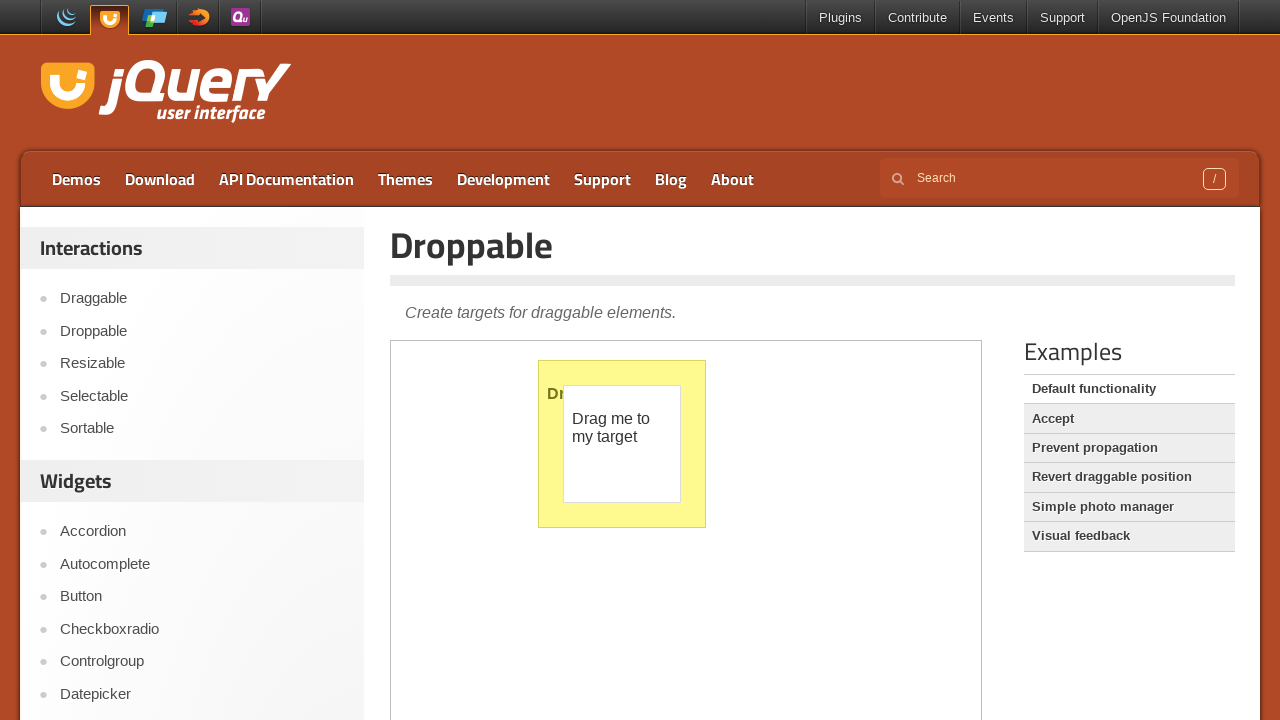

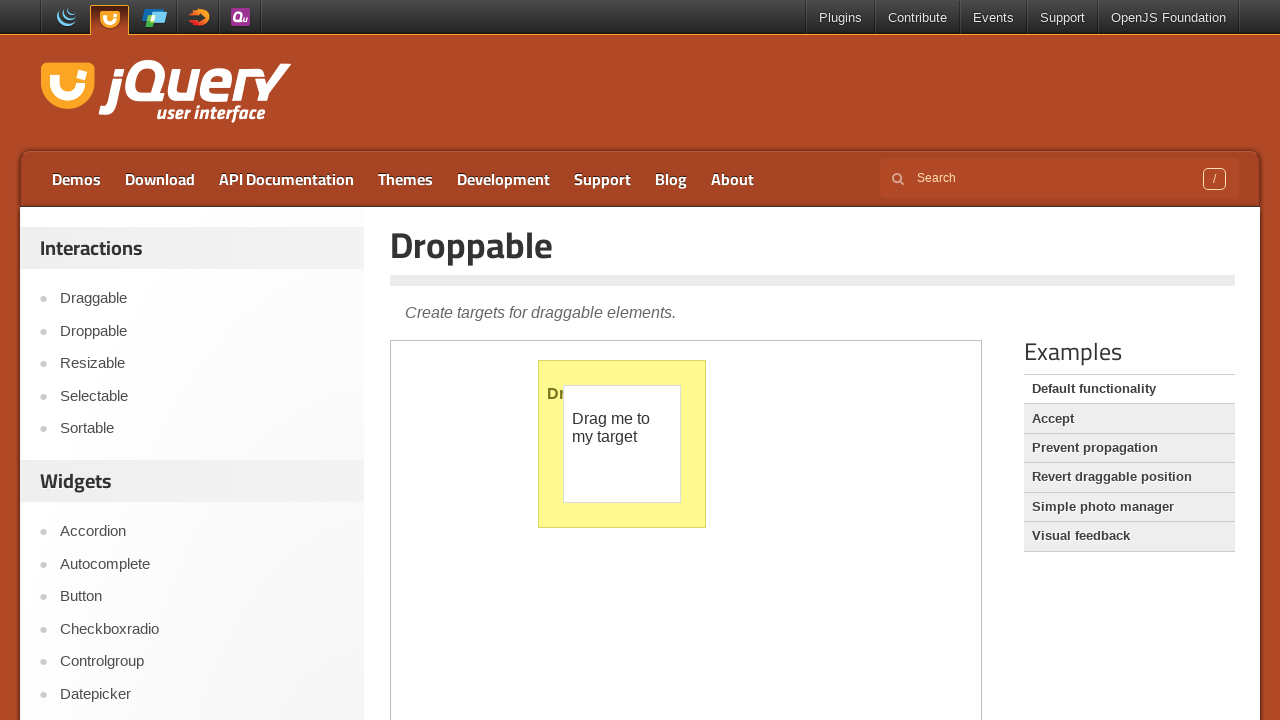